Tests browser window functionality on demoqa.com by navigating to the Alerts, Frame & Windows section and clicking buttons to open new tabs and windows.

Starting URL: https://demoqa.com/droppable

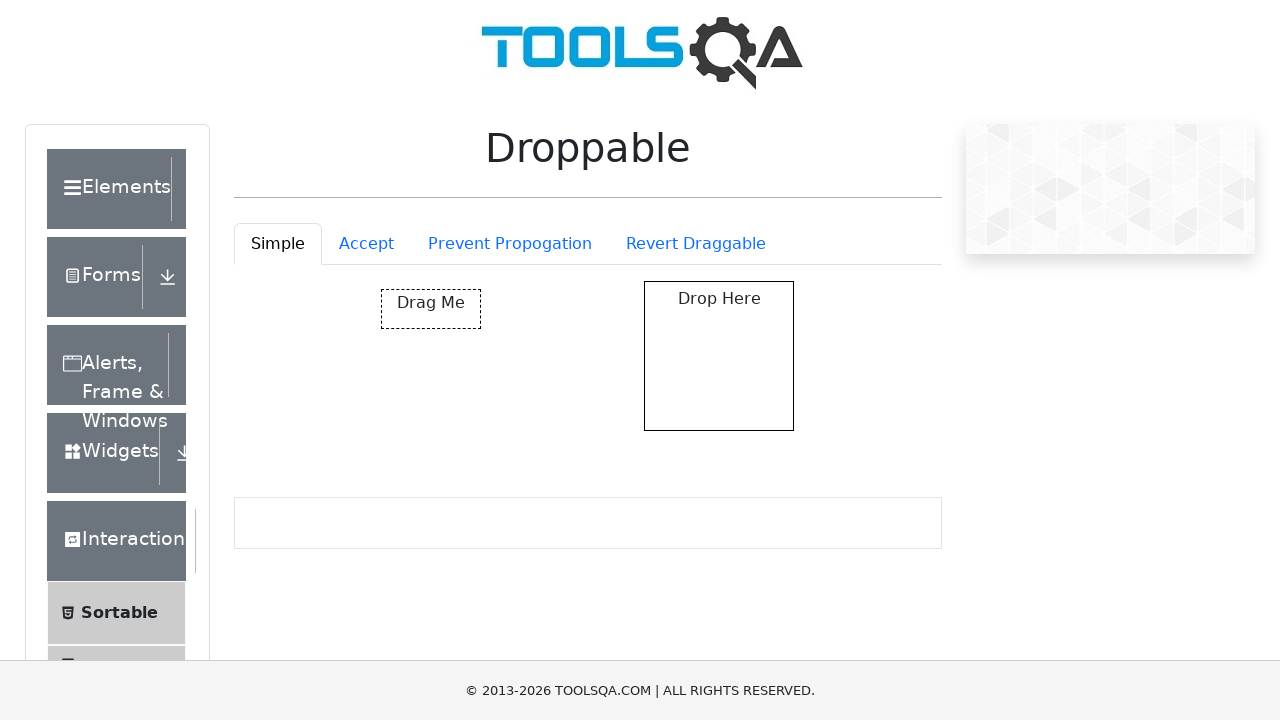

Clicked on 'Alerts, Frame & Windows' menu item at (107, 365) on xpath=//div[text()='Alerts, Frame & Windows']
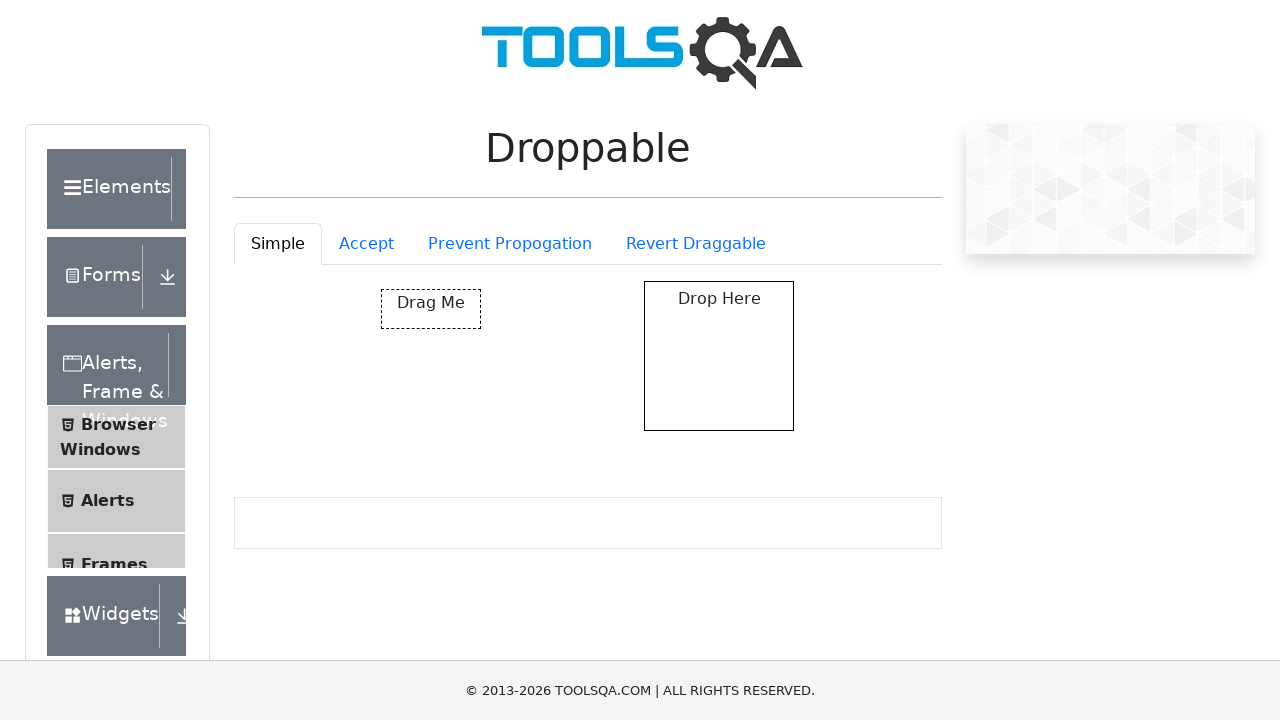

Clicked on 'Browser Windows' submenu item at (118, 424) on xpath=//span[text()='Browser Windows']
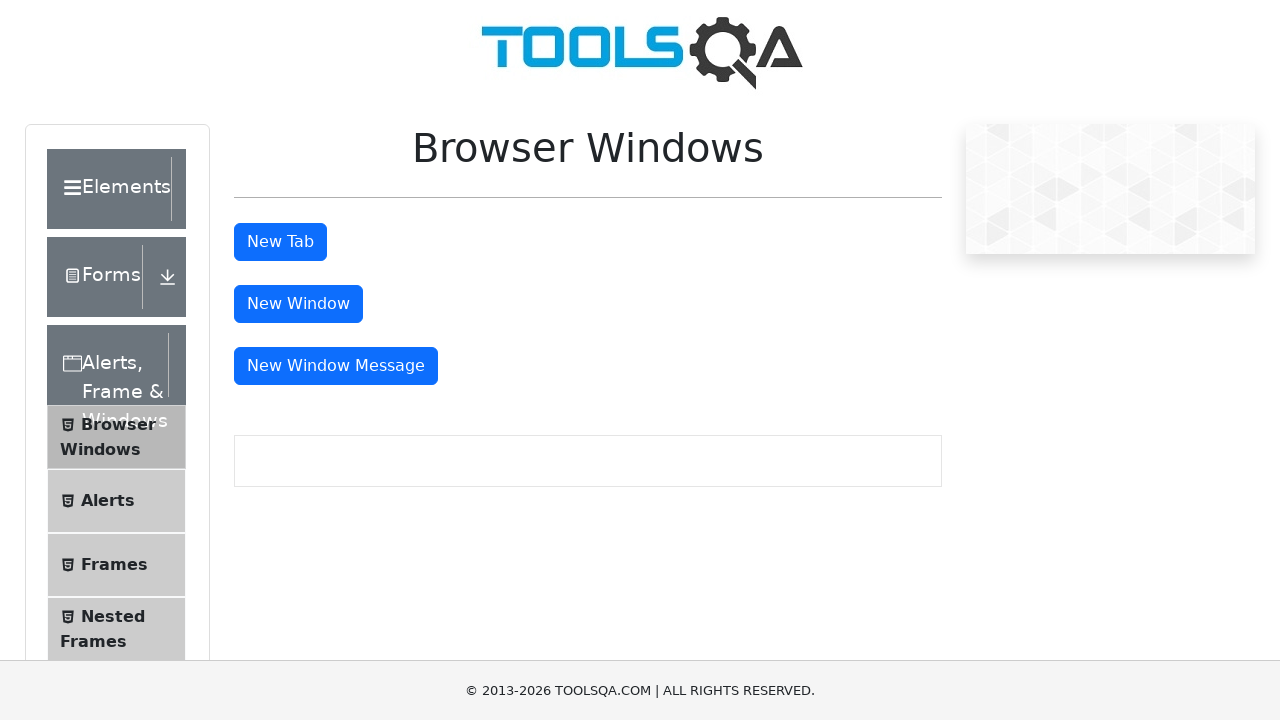

Clicked 'New Tab' button at (280, 242) on xpath=//button[text()='New Tab']
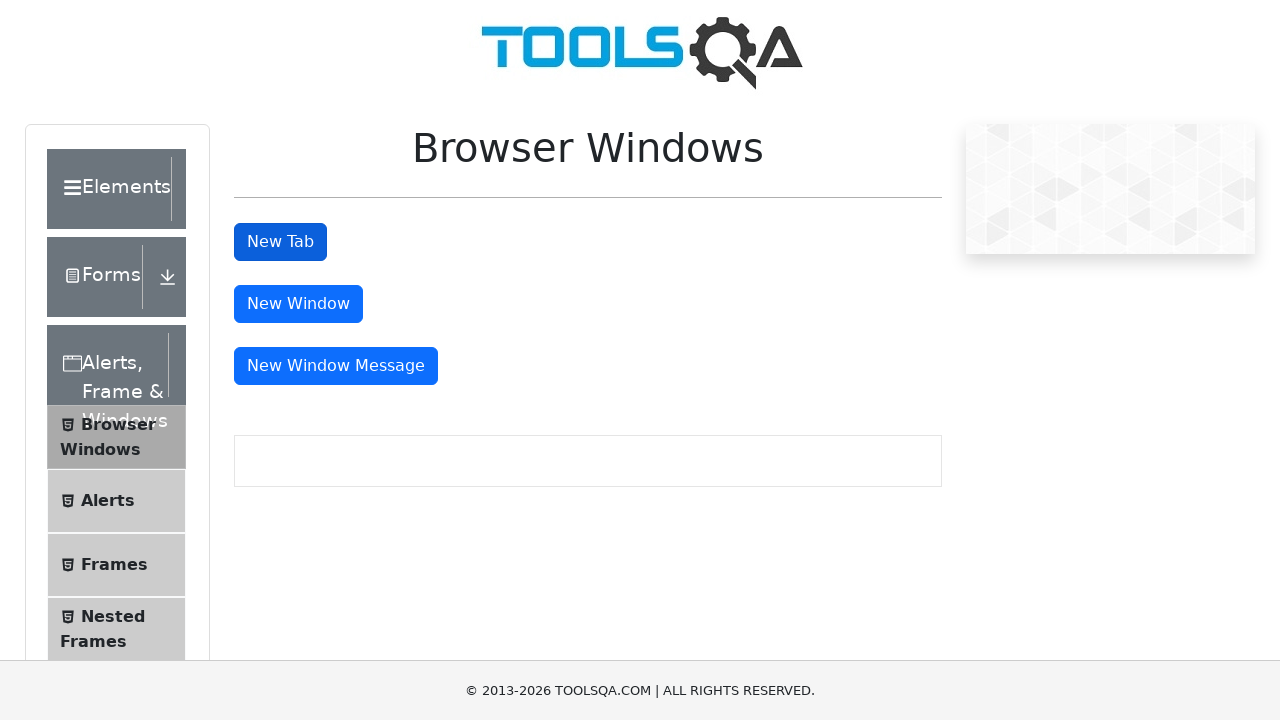

Clicked 'New Window' button at (298, 304) on xpath=//button[text()='New Window']
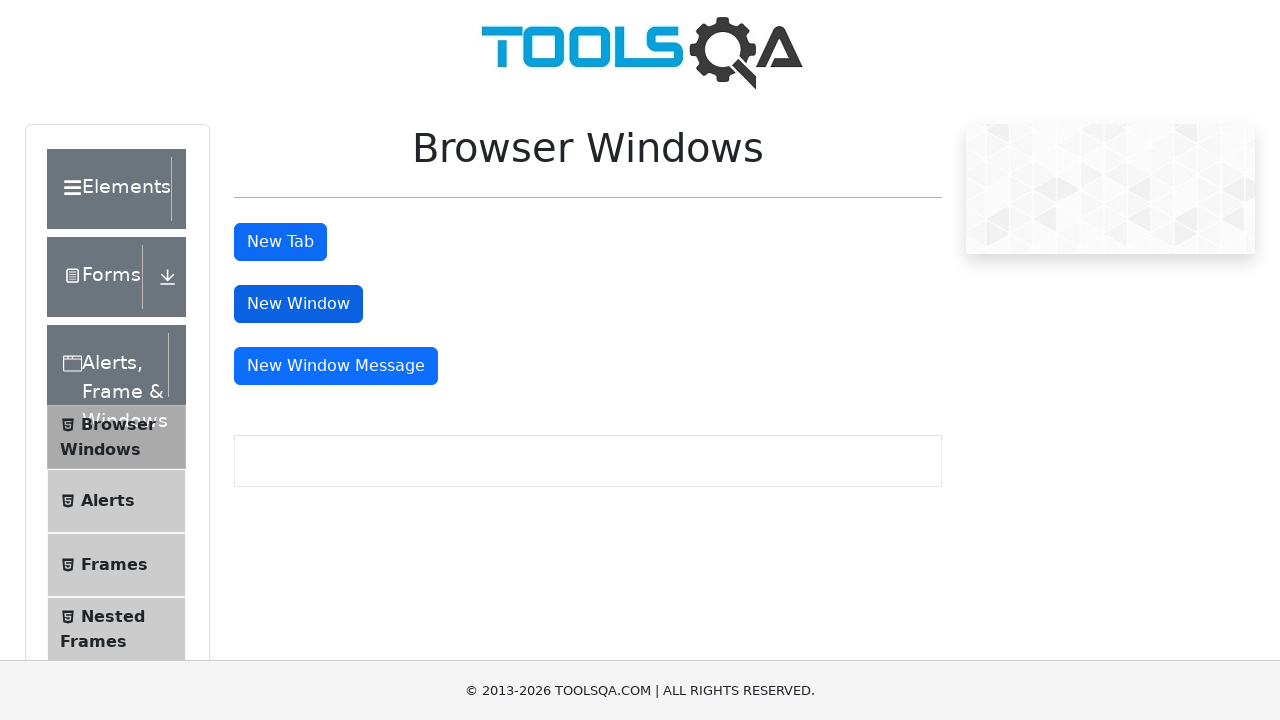

Clicked 'New Window Message' button at (336, 366) on xpath=//button[text()='New Window Message']
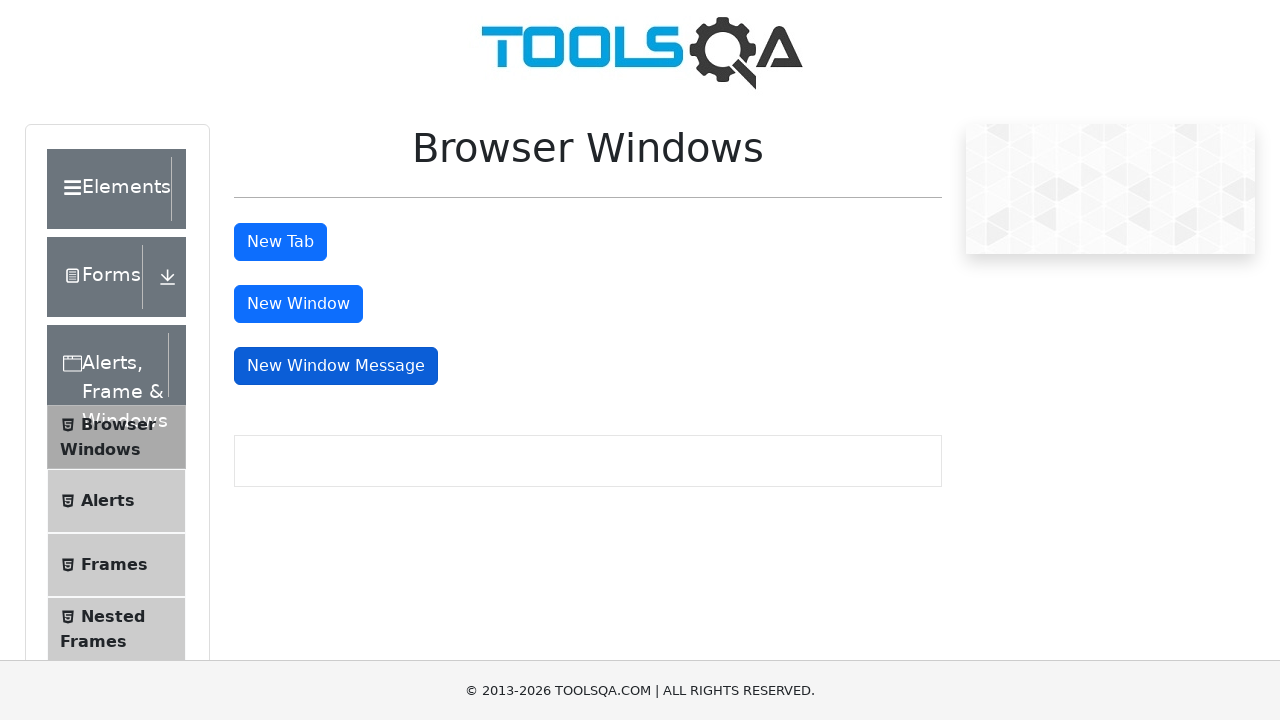

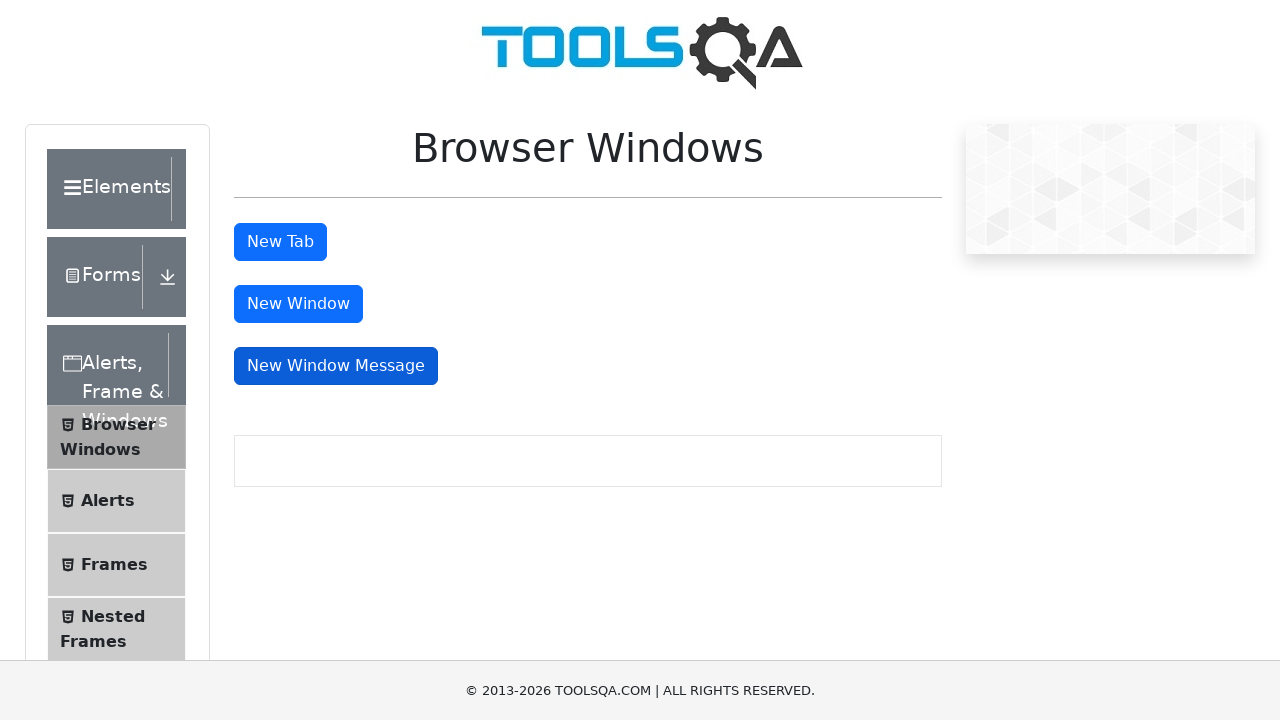